Tests that the text input field is cleared after adding a todo item

Starting URL: https://demo.playwright.dev/todomvc

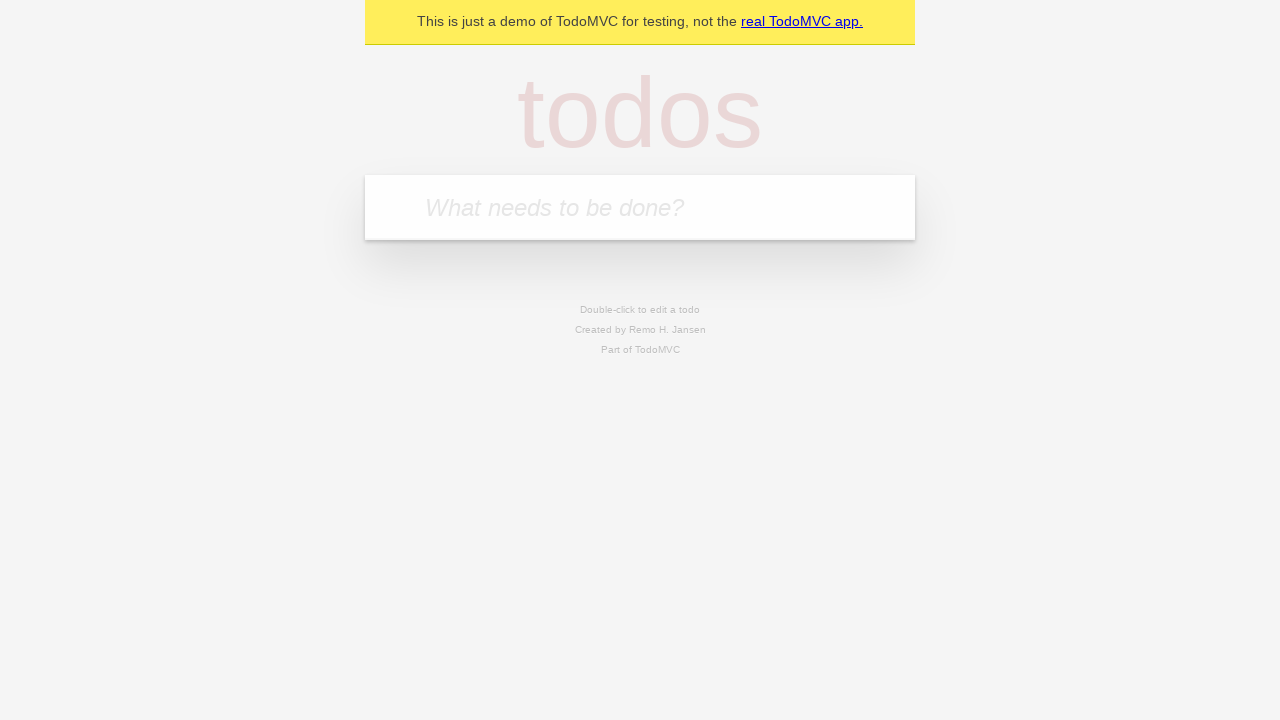

Filled text input field with 'buy some cheese' on .new-todo
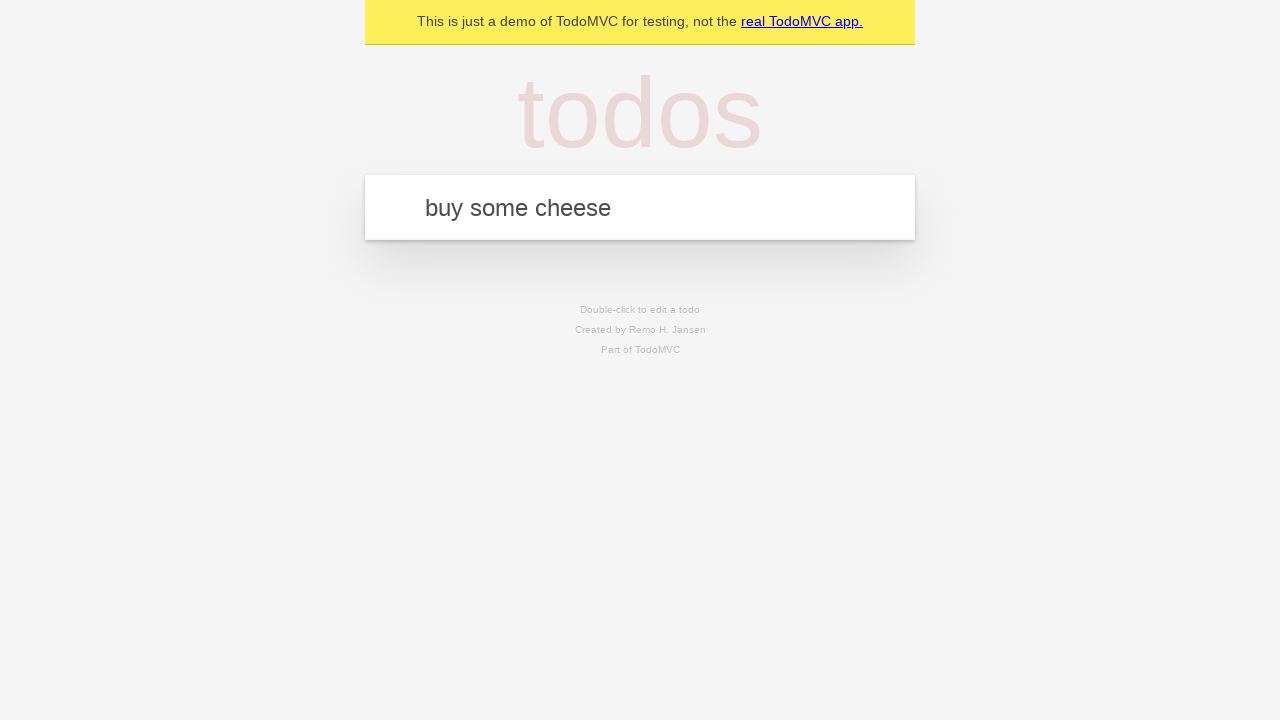

Pressed Enter to add the todo item on .new-todo
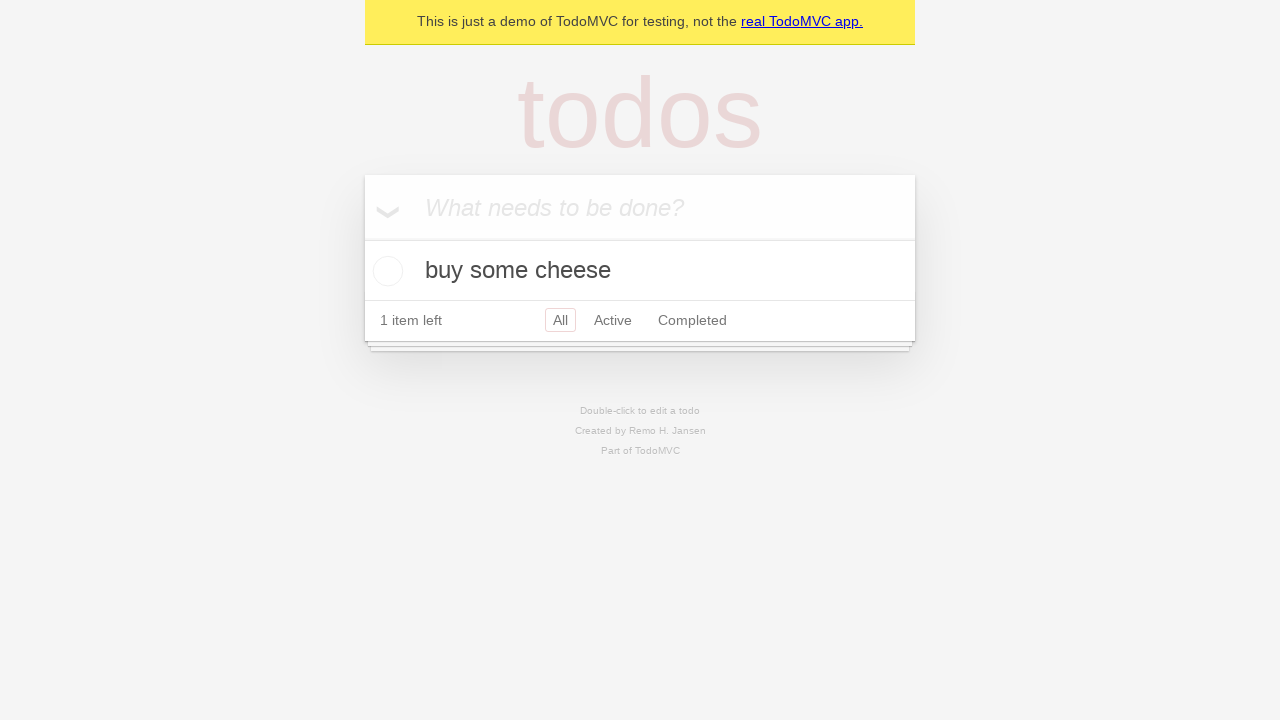

Todo item appeared in the list
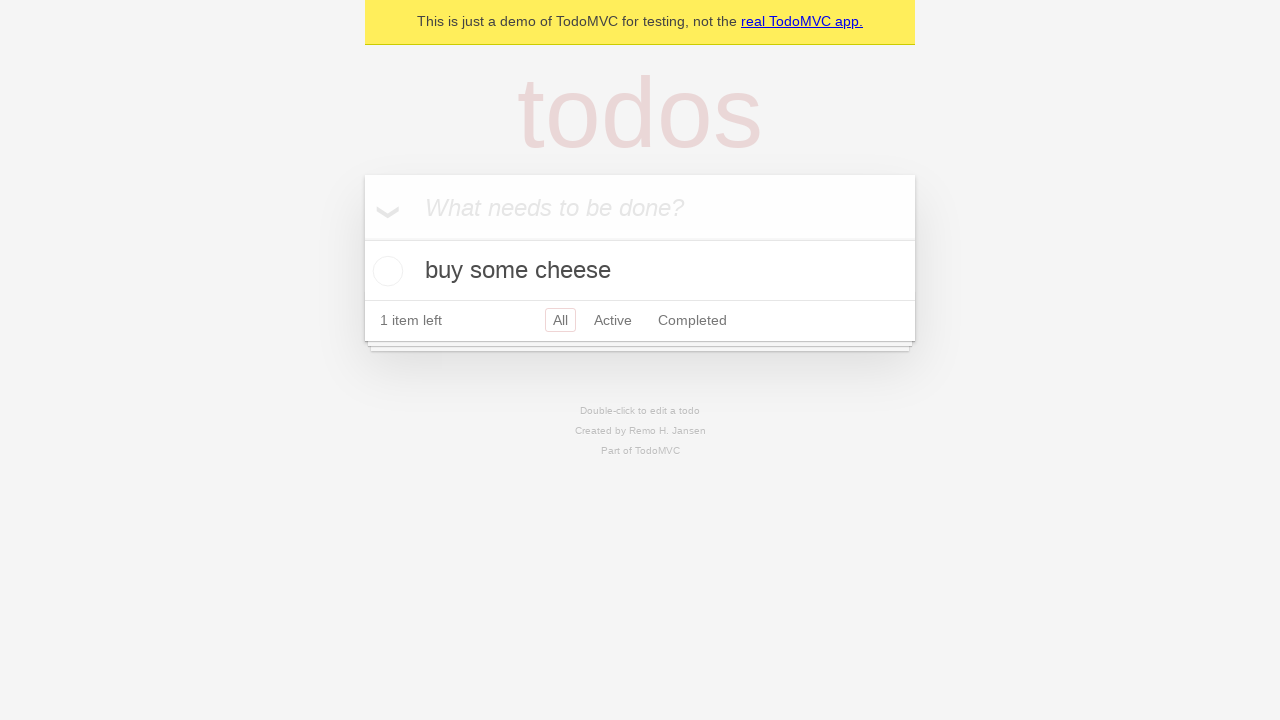

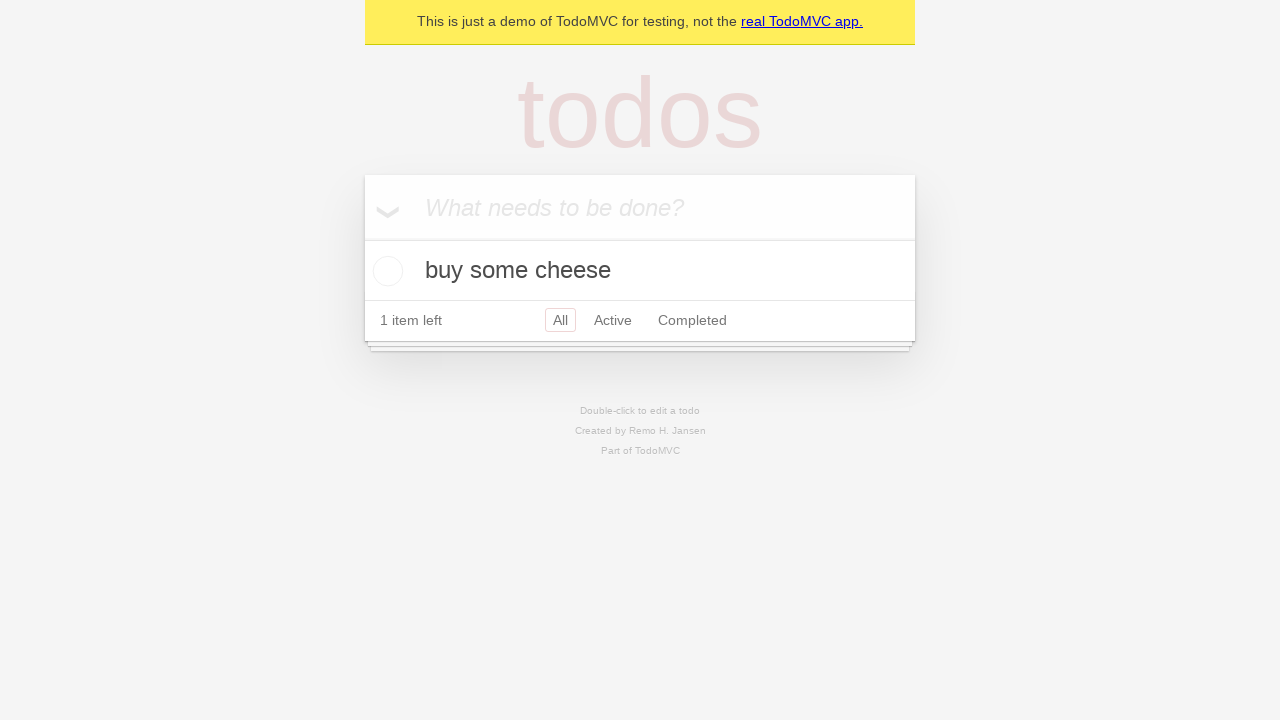